Tests jQuery UI's draggable functionality by navigating to the Draggable demo page, switching to the demo iframe, and performing a drag and drop action on the draggable element.

Starting URL: https://www.jqueryui.com/

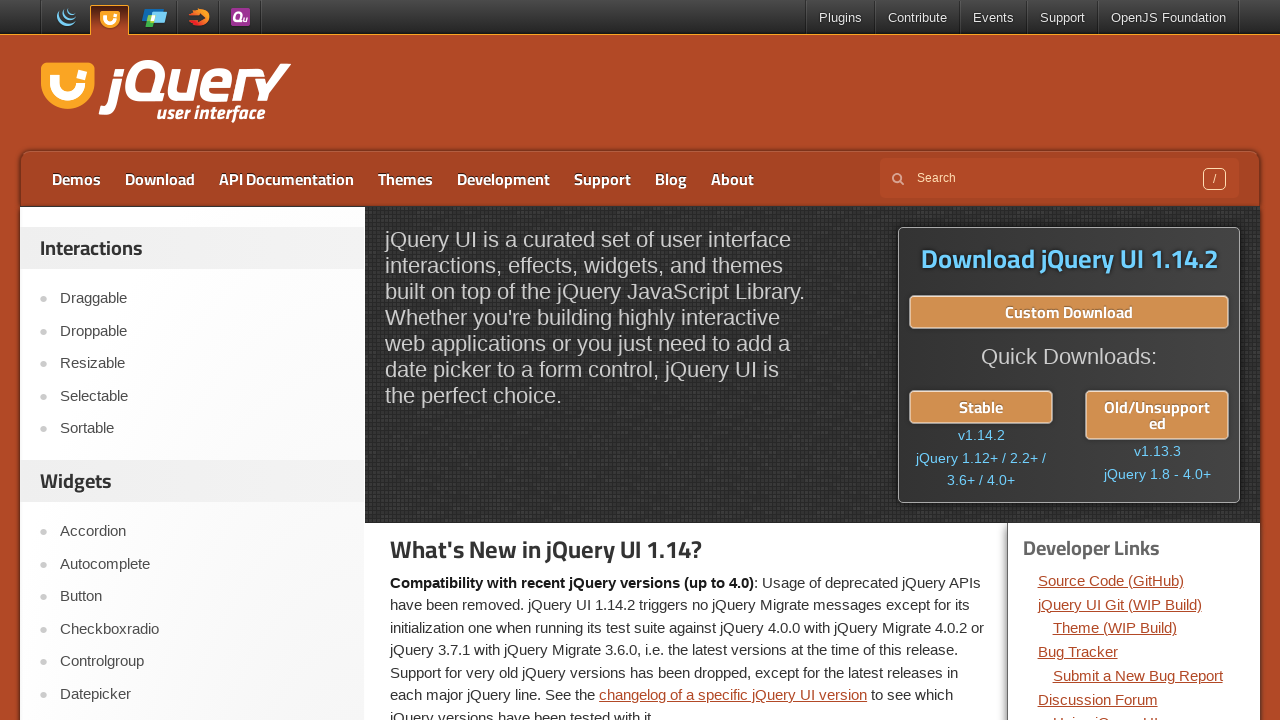

Clicked on Draggable link in navigation at (202, 299) on text=Draggable
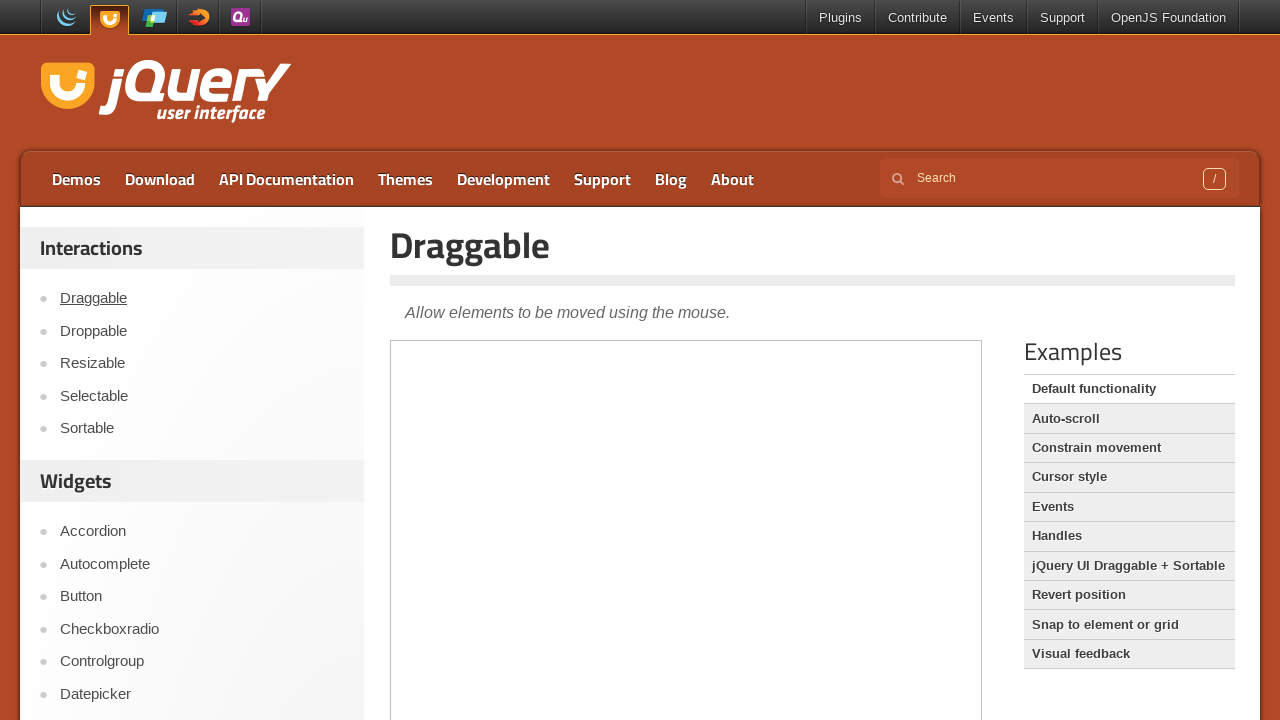

Located demo iframe
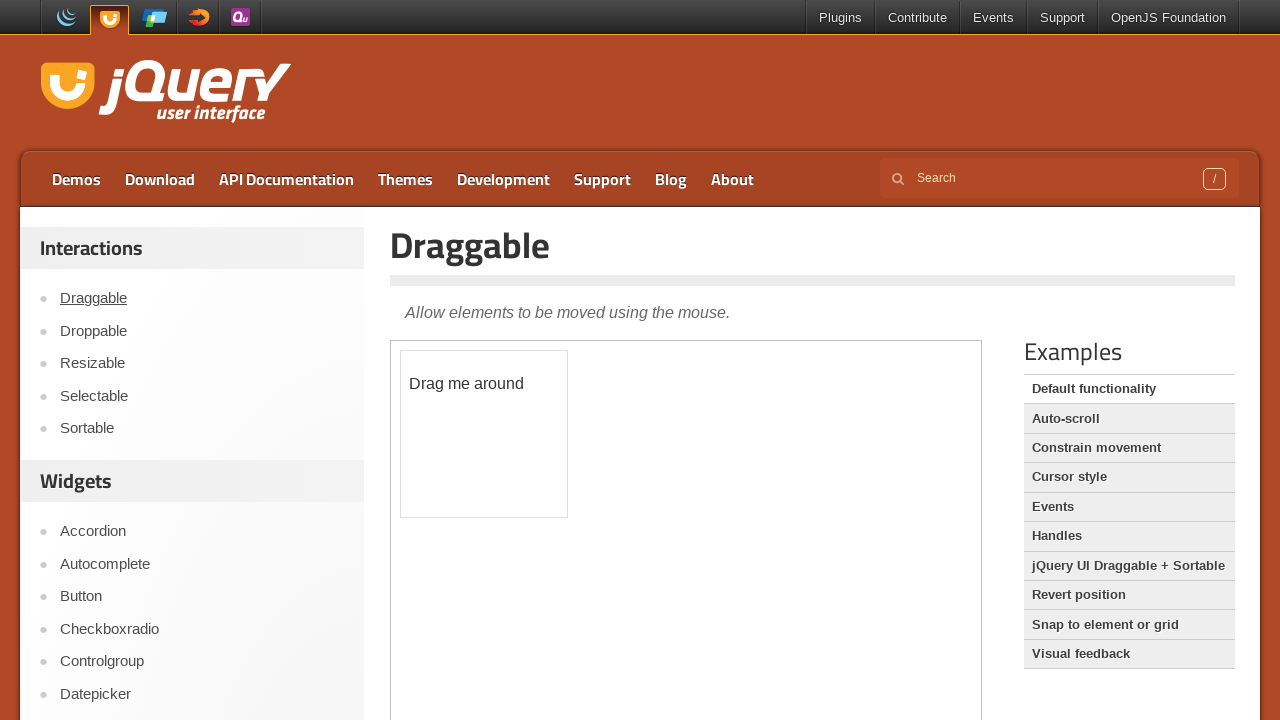

Draggable element loaded and visible in iframe
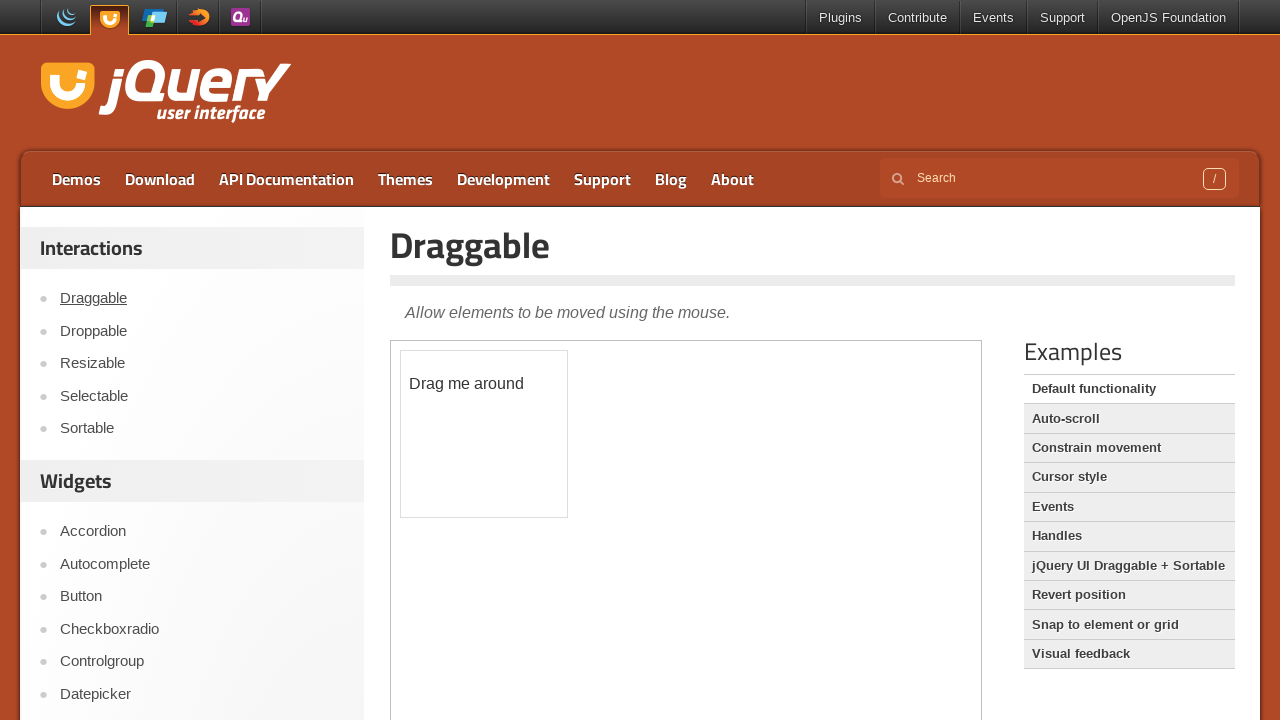

Retrieved draggable element locator
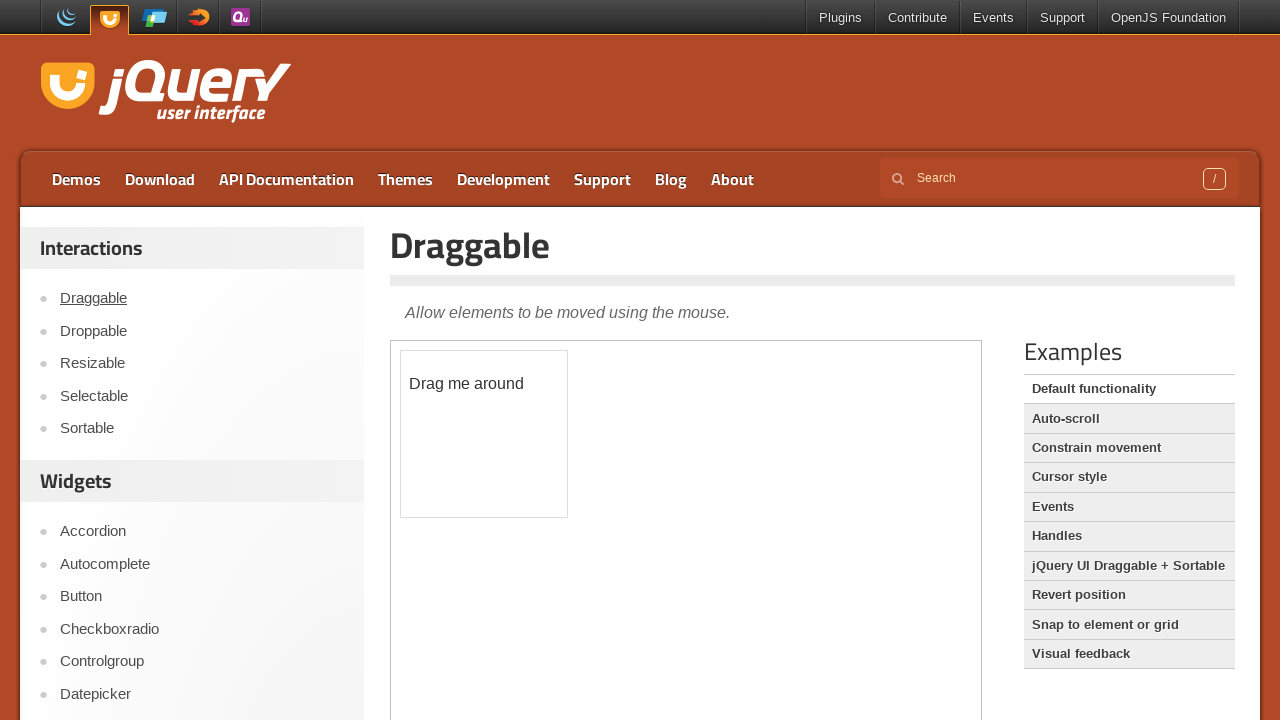

Performed drag and drop action on draggable element with offset (100, 100) at (501, 451)
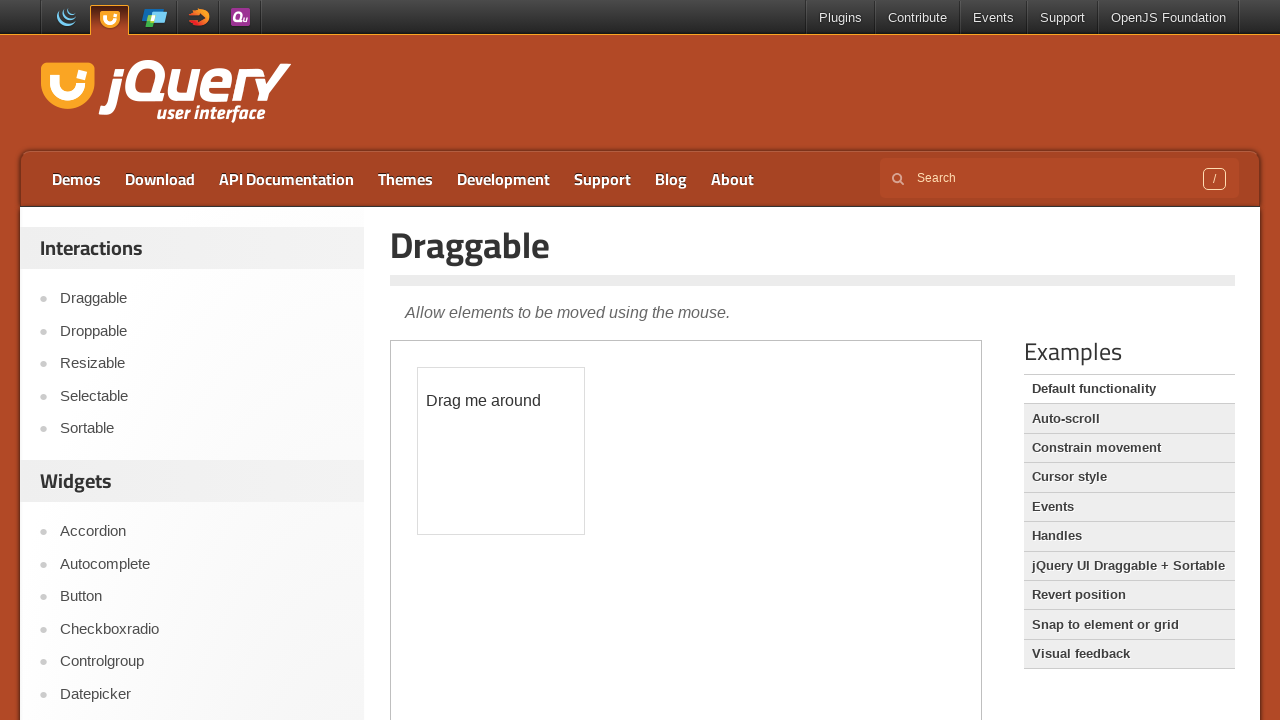

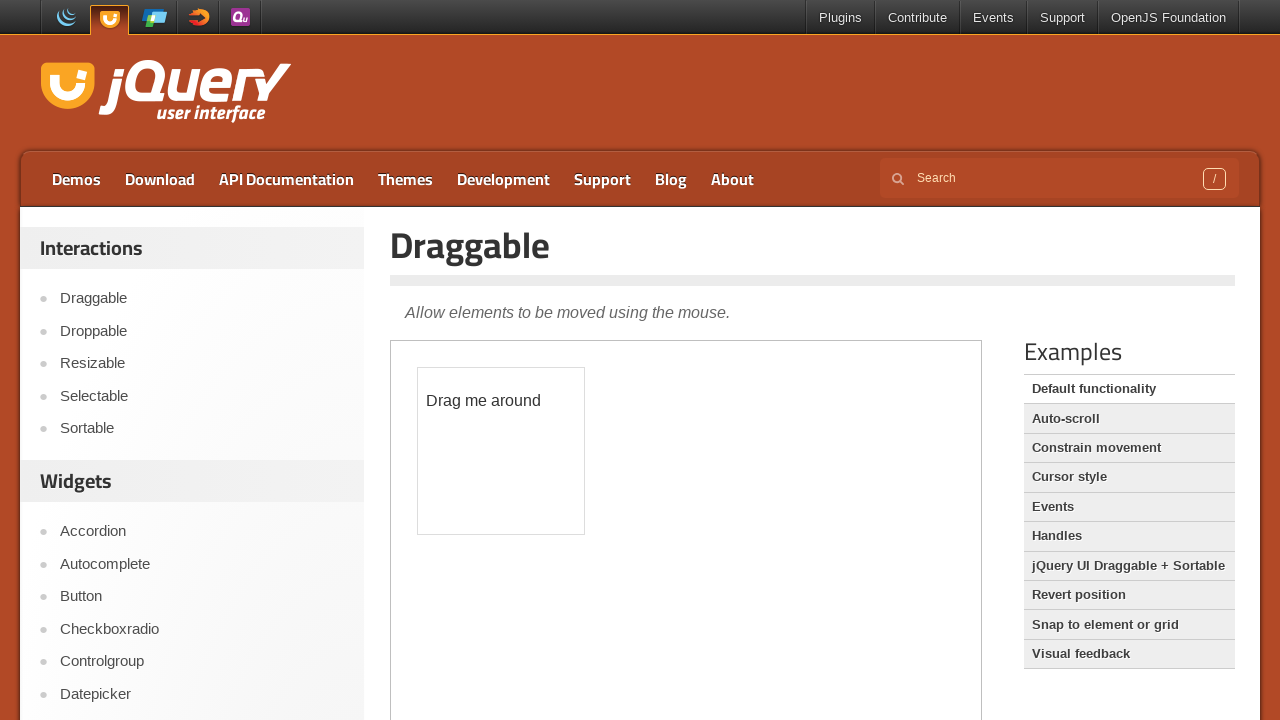